Tests jQuery UI datepicker functionality by navigating to a specific date (May 12, 2025) using month/year navigation buttons and then selecting the day

Starting URL: https://jqueryui.com/datepicker/

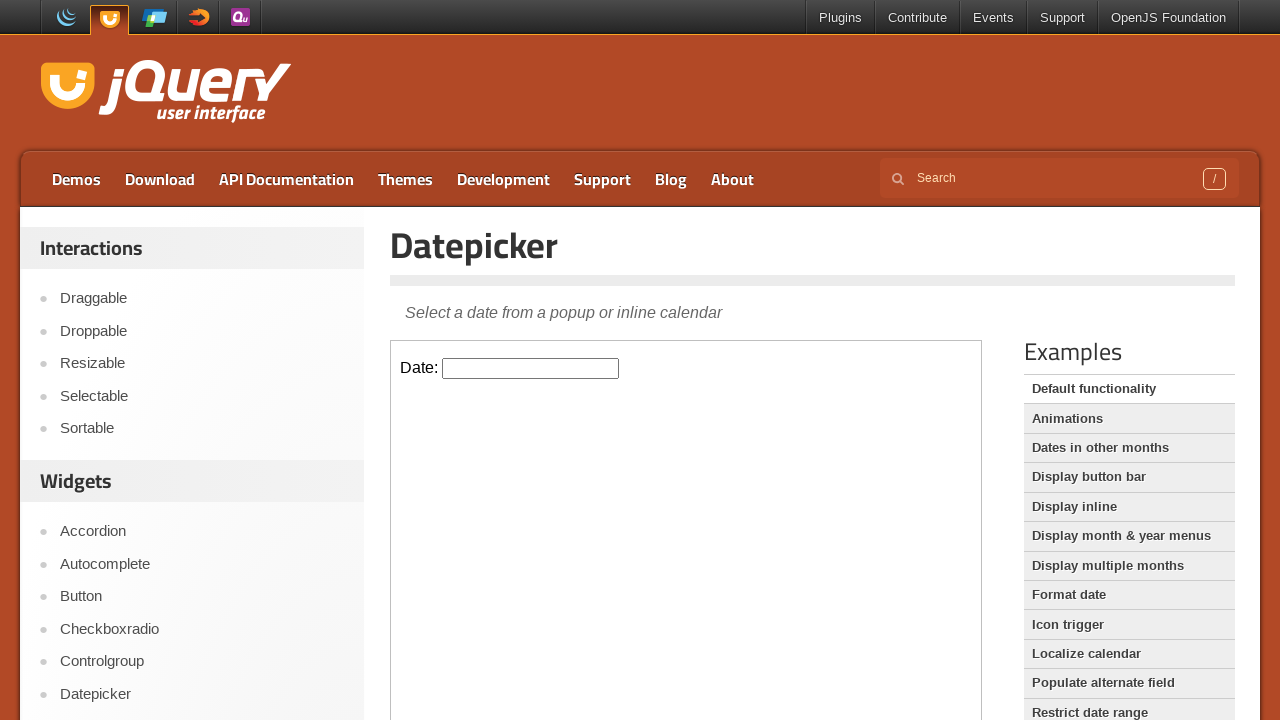

Located the demo iframe
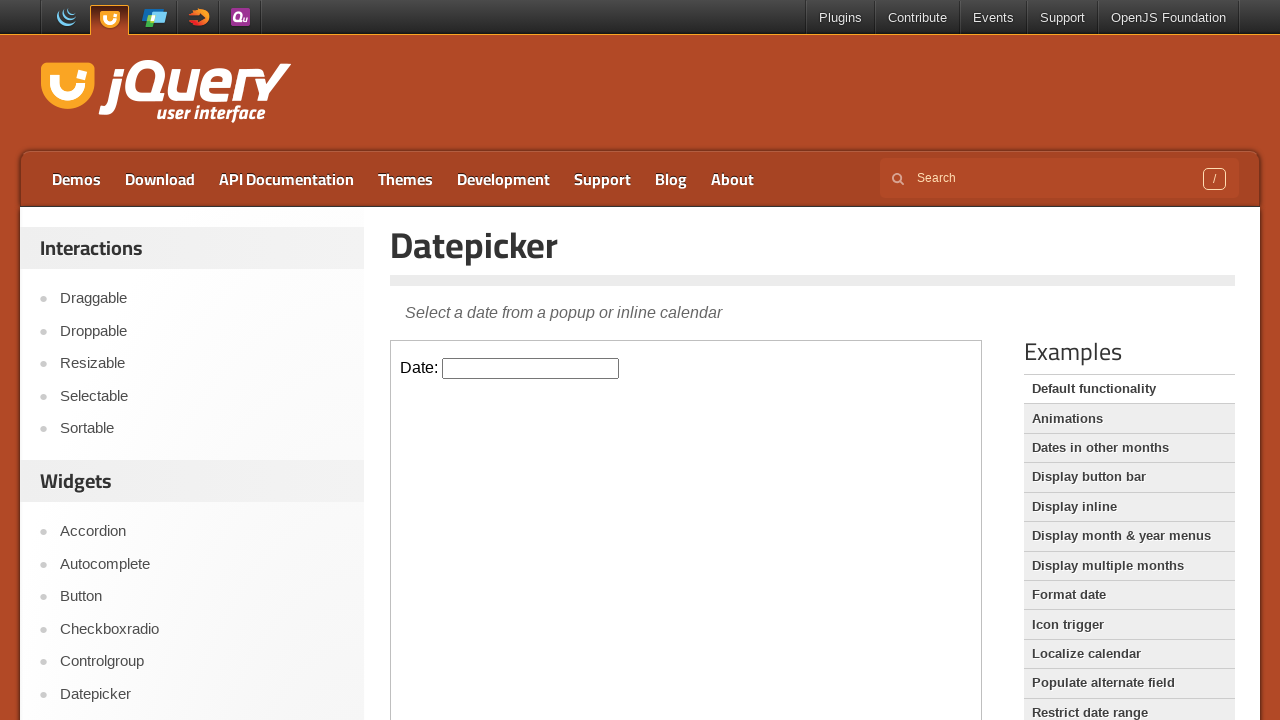

Clicked on the datepicker input to open the calendar at (531, 368) on .demo-frame >> internal:control=enter-frame >> #datepicker
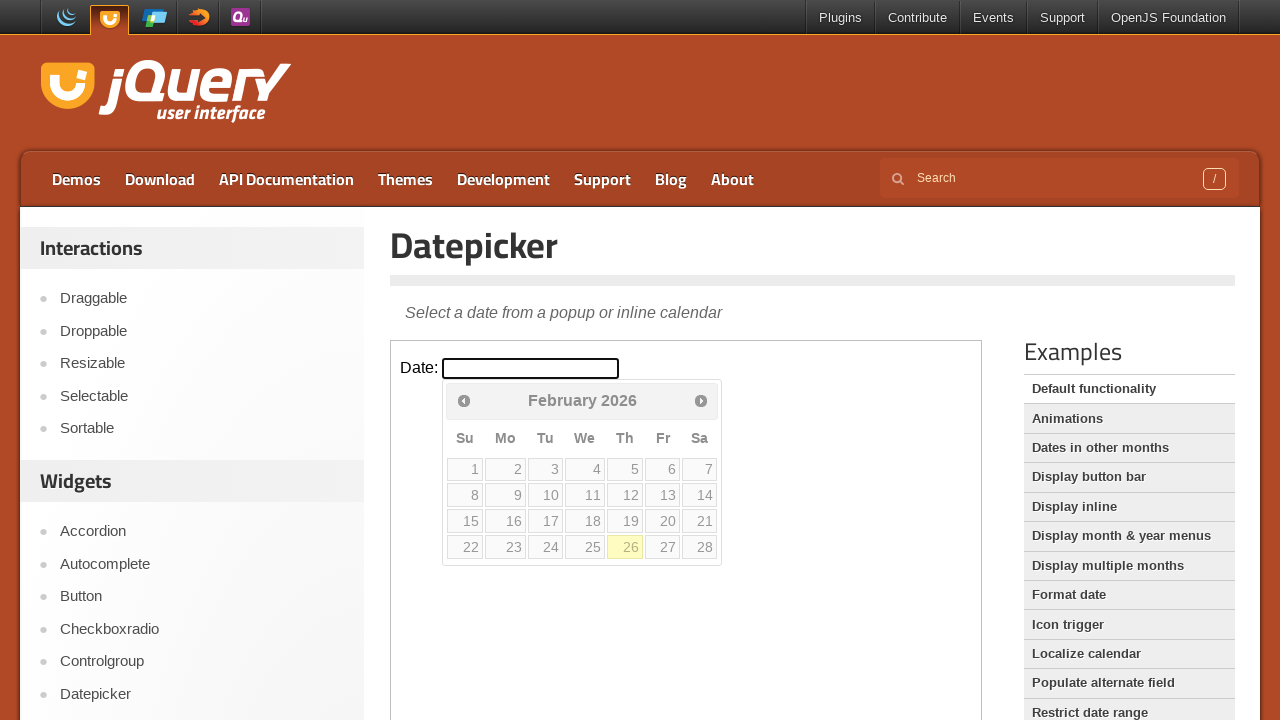

Retrieved current month from calendar: February
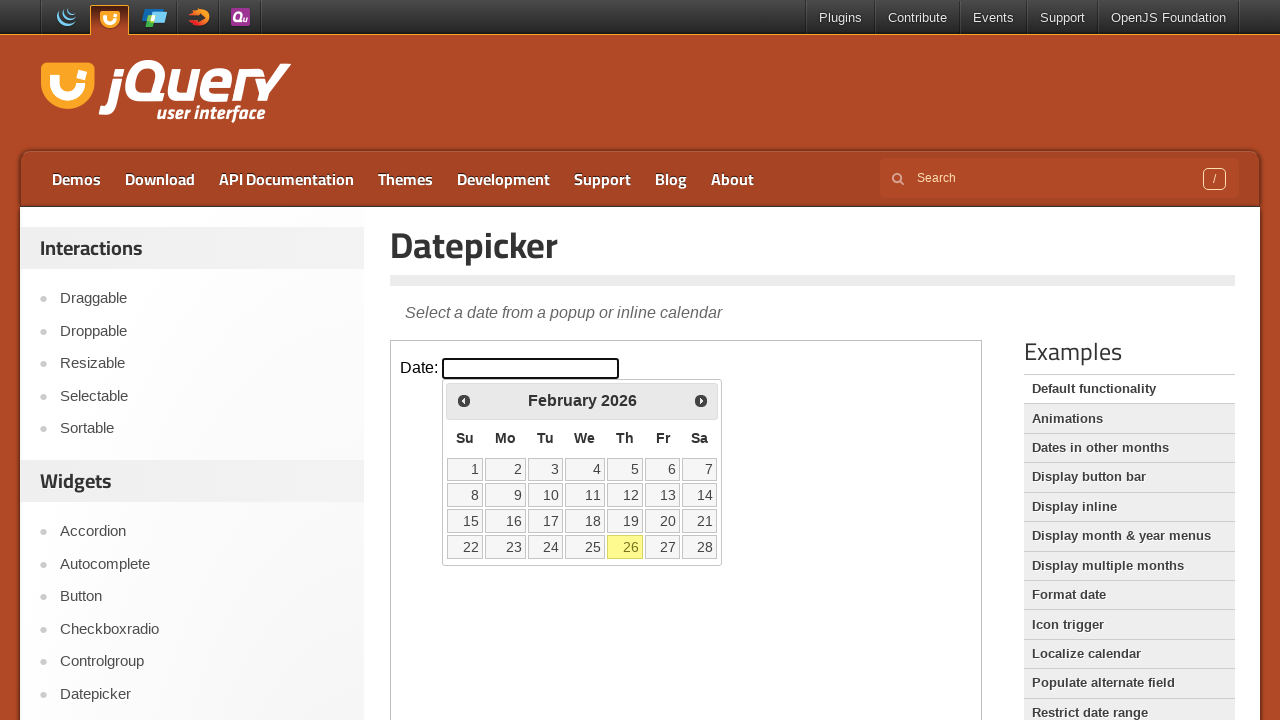

Retrieved current year from calendar: 2026
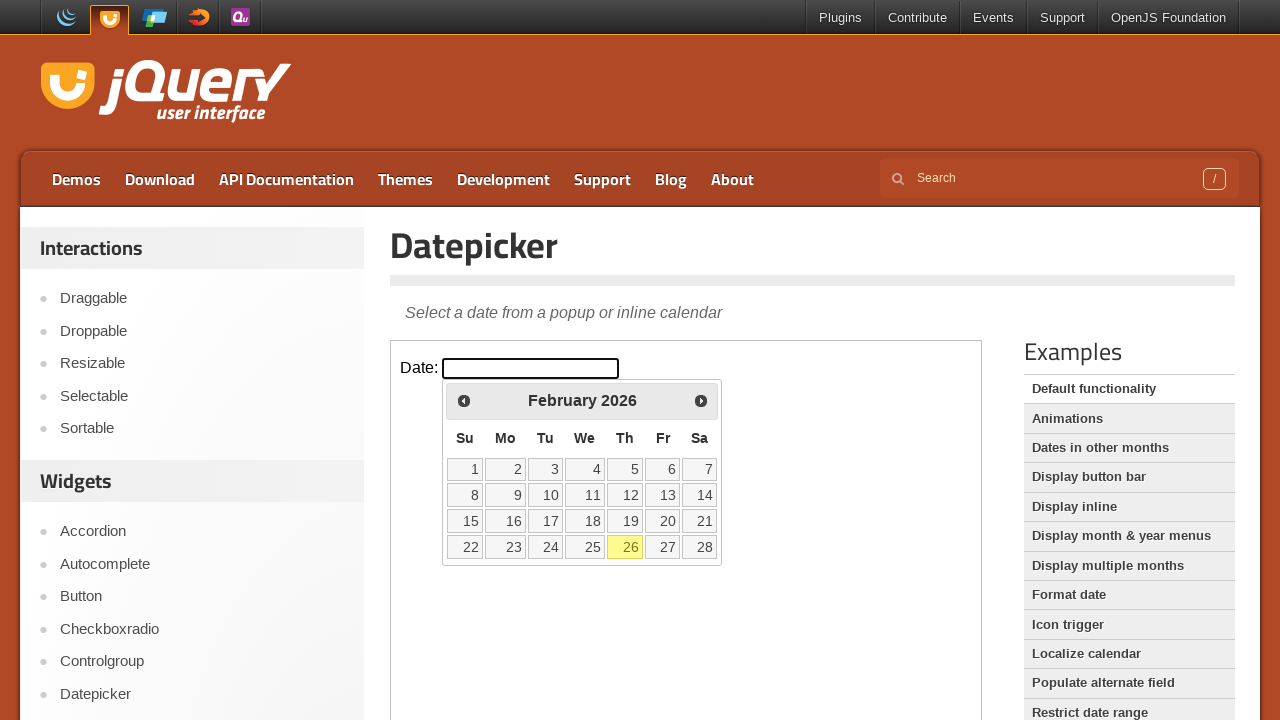

Clicked previous month button to navigate backwards at (464, 400) on .demo-frame >> internal:control=enter-frame >> xpath=//a[@data-handler='prev']
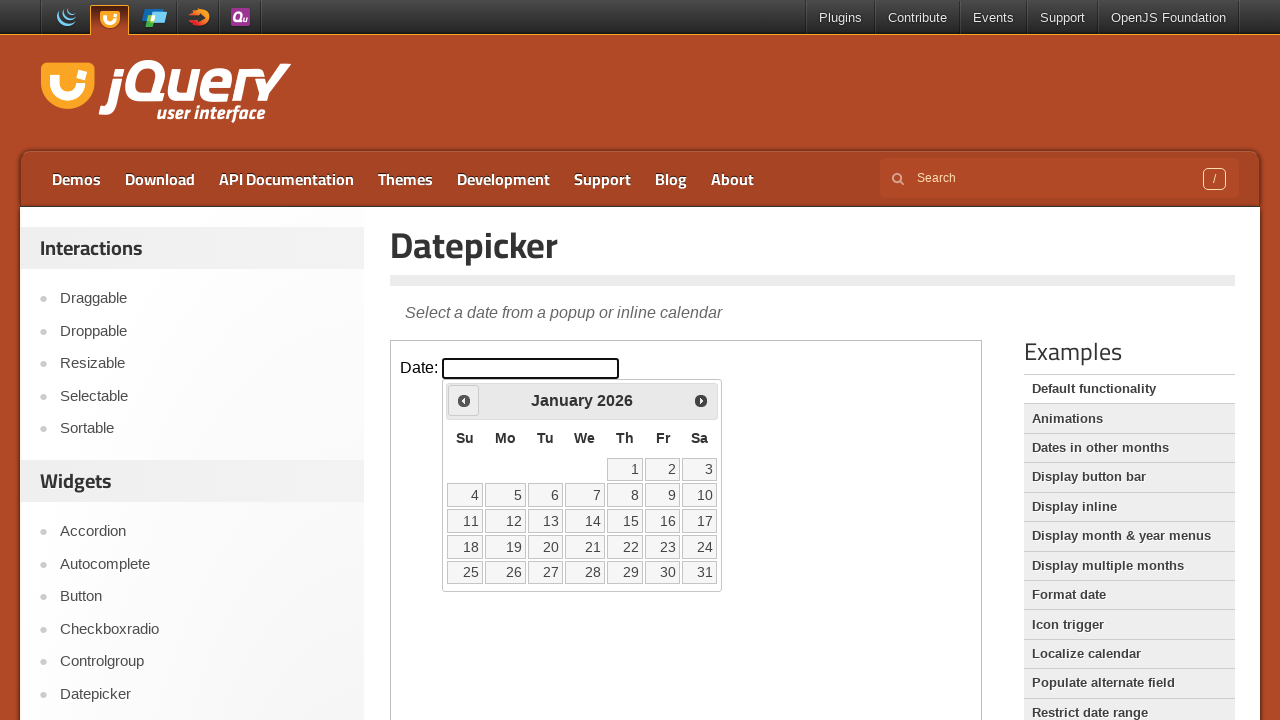

Updated current month/year: January 2026
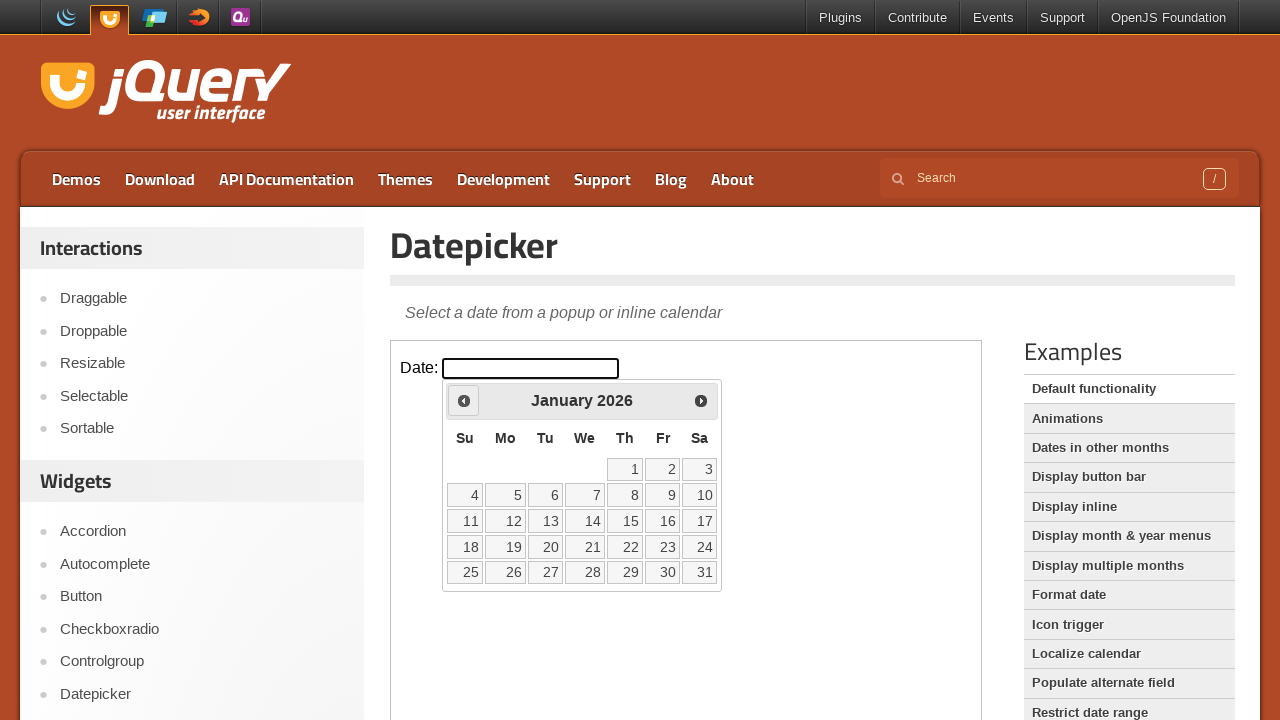

Clicked previous month button to navigate backwards at (464, 400) on .demo-frame >> internal:control=enter-frame >> xpath=//a[@data-handler='prev']
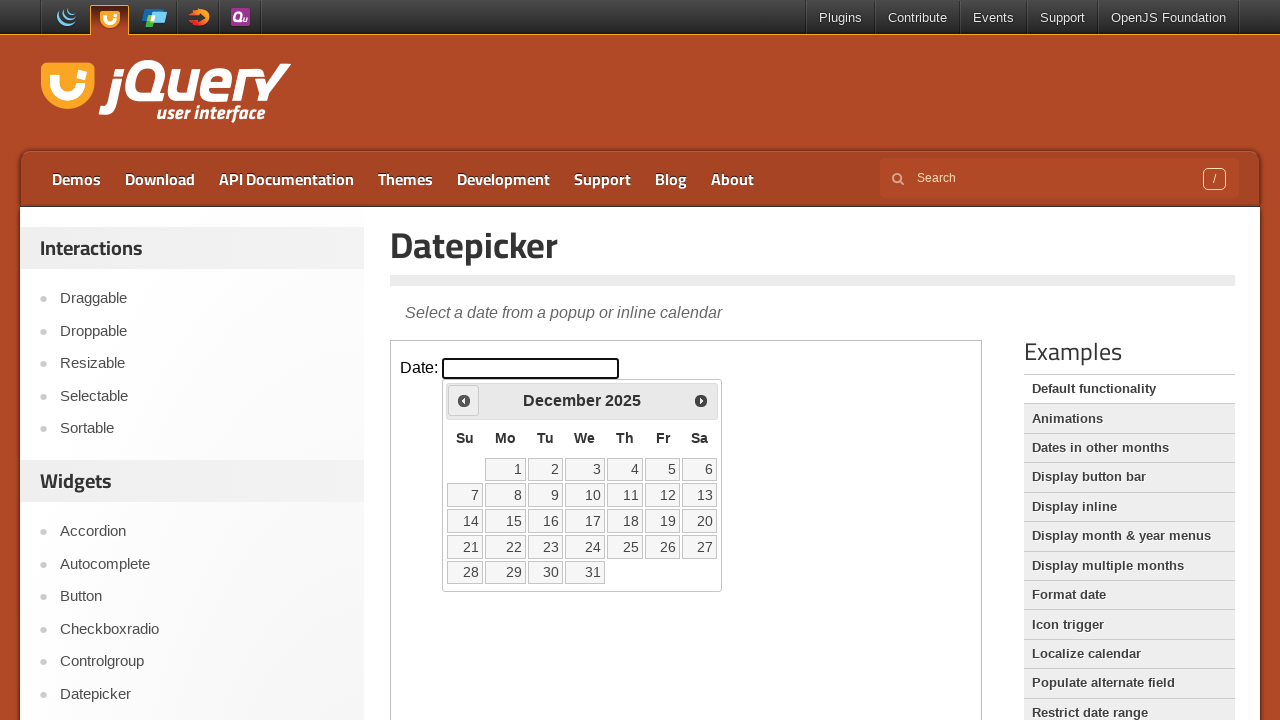

Updated current month/year: December 2025
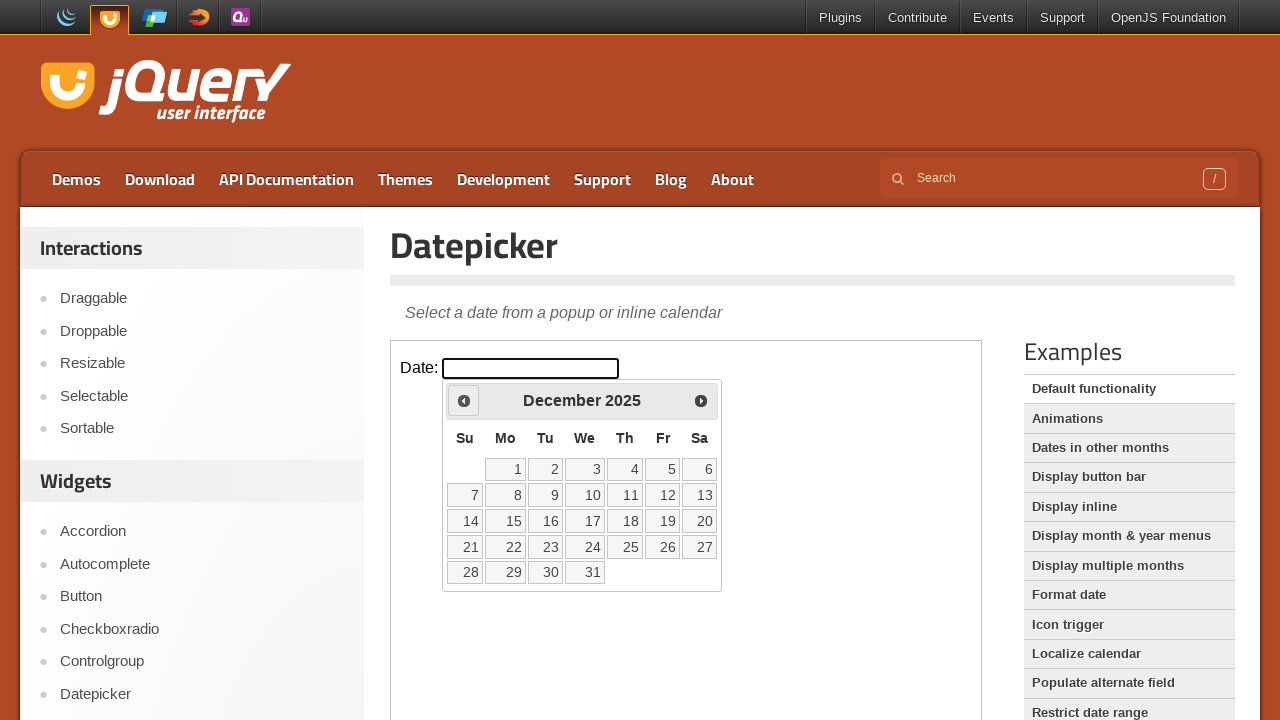

Clicked previous month button to navigate backwards at (464, 400) on .demo-frame >> internal:control=enter-frame >> xpath=//a[@data-handler='prev']
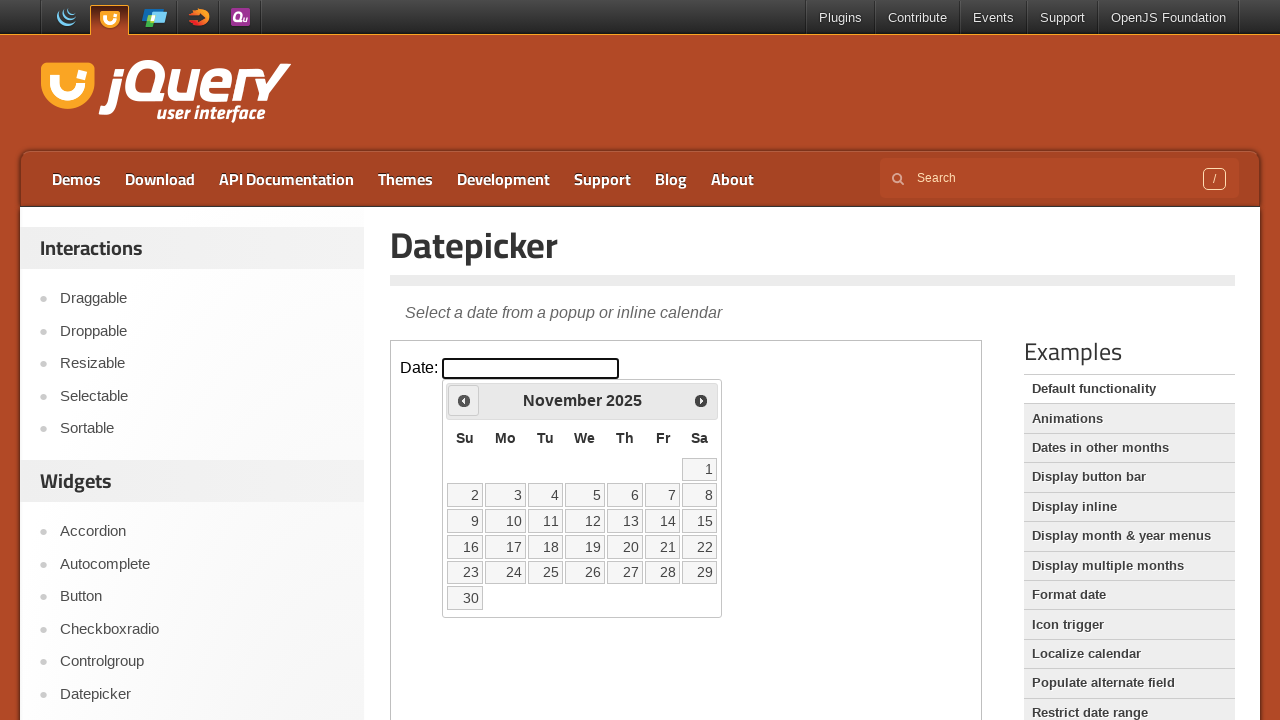

Updated current month/year: November 2025
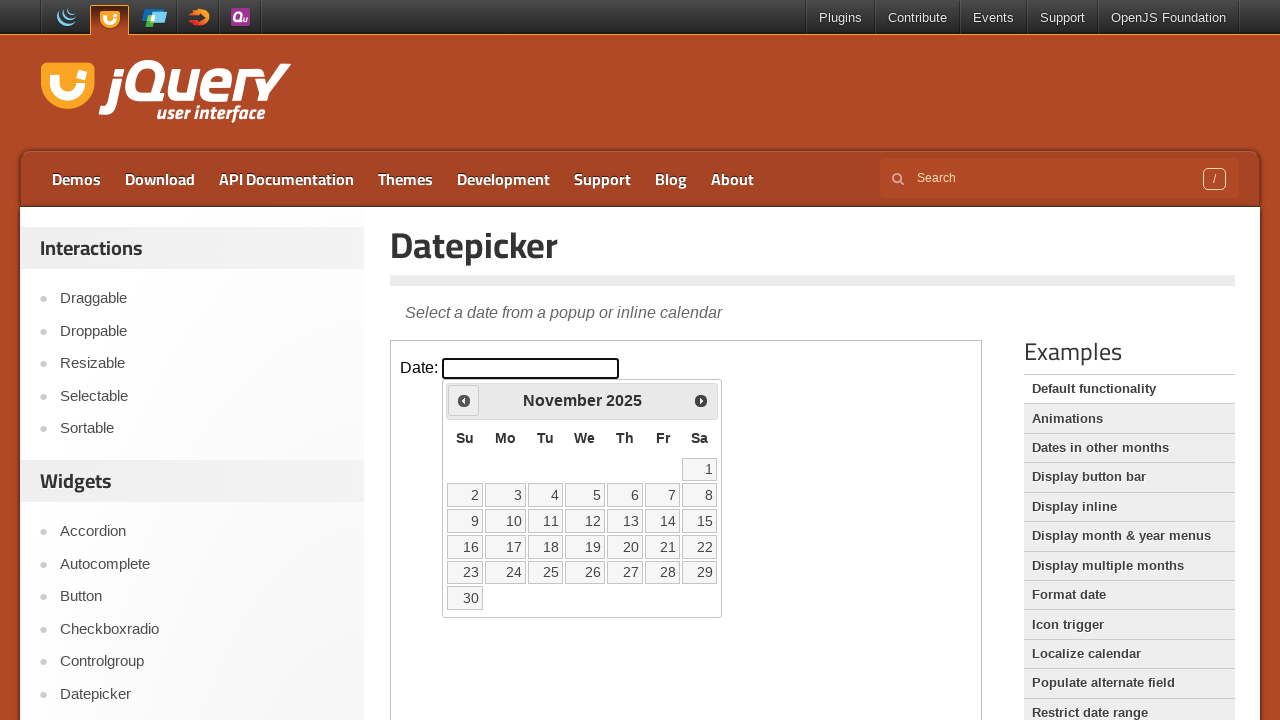

Clicked previous month button to navigate backwards at (464, 400) on .demo-frame >> internal:control=enter-frame >> xpath=//a[@data-handler='prev']
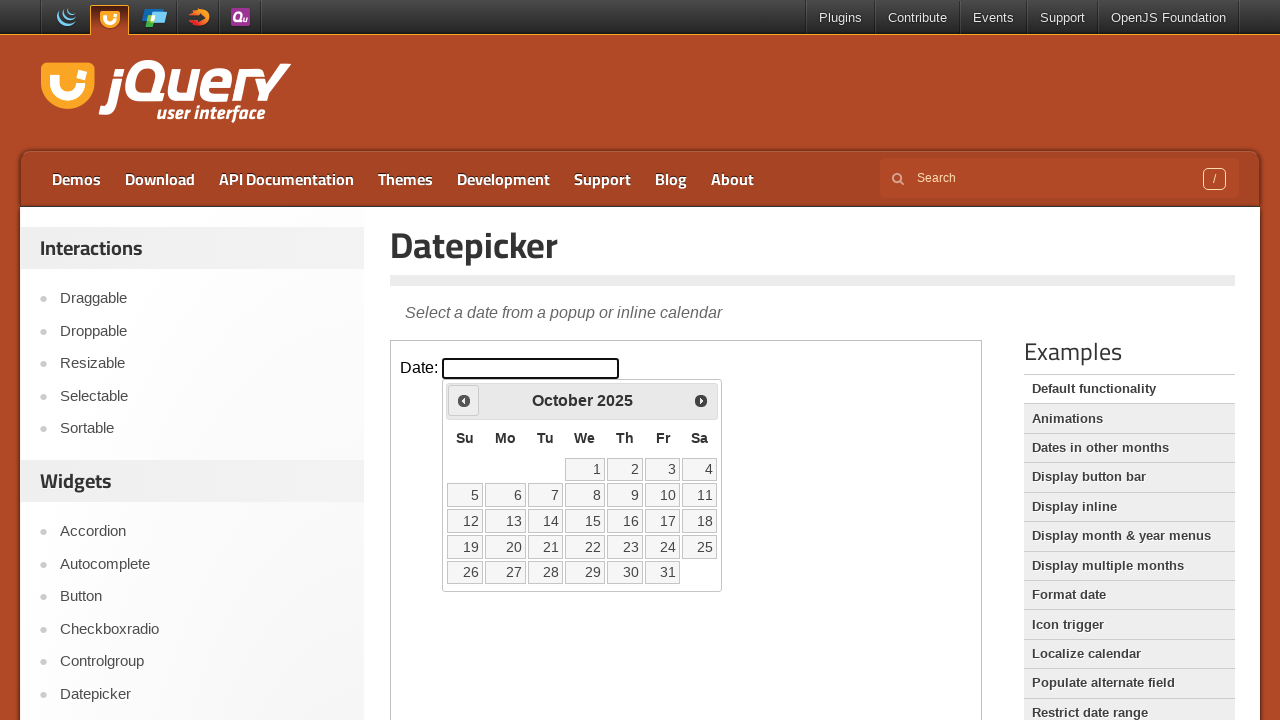

Updated current month/year: October 2025
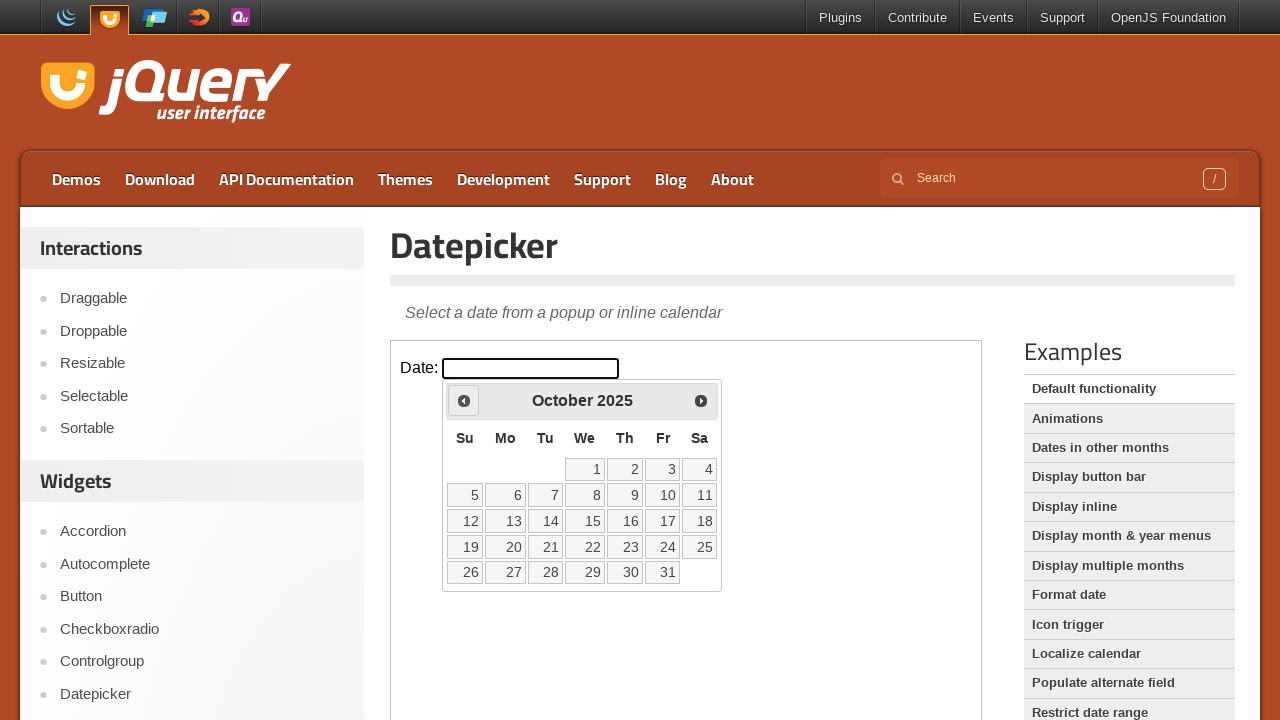

Clicked previous month button to navigate backwards at (464, 400) on .demo-frame >> internal:control=enter-frame >> xpath=//a[@data-handler='prev']
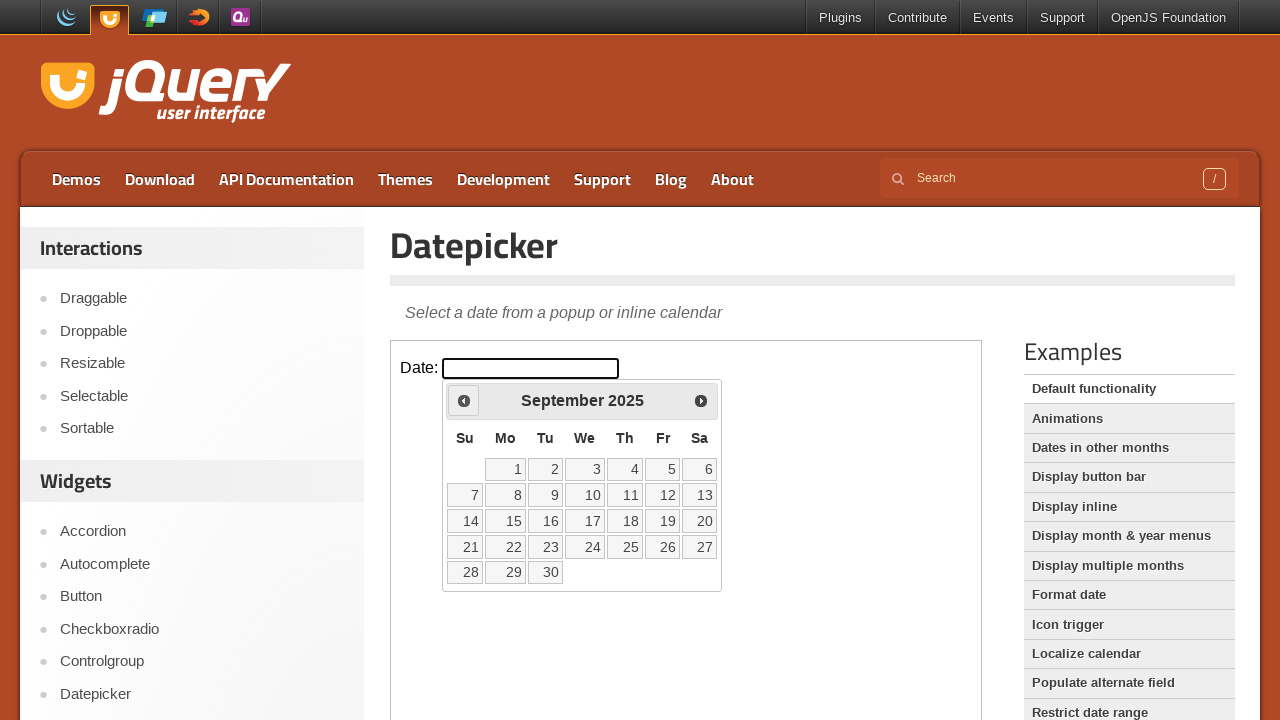

Updated current month/year: September 2025
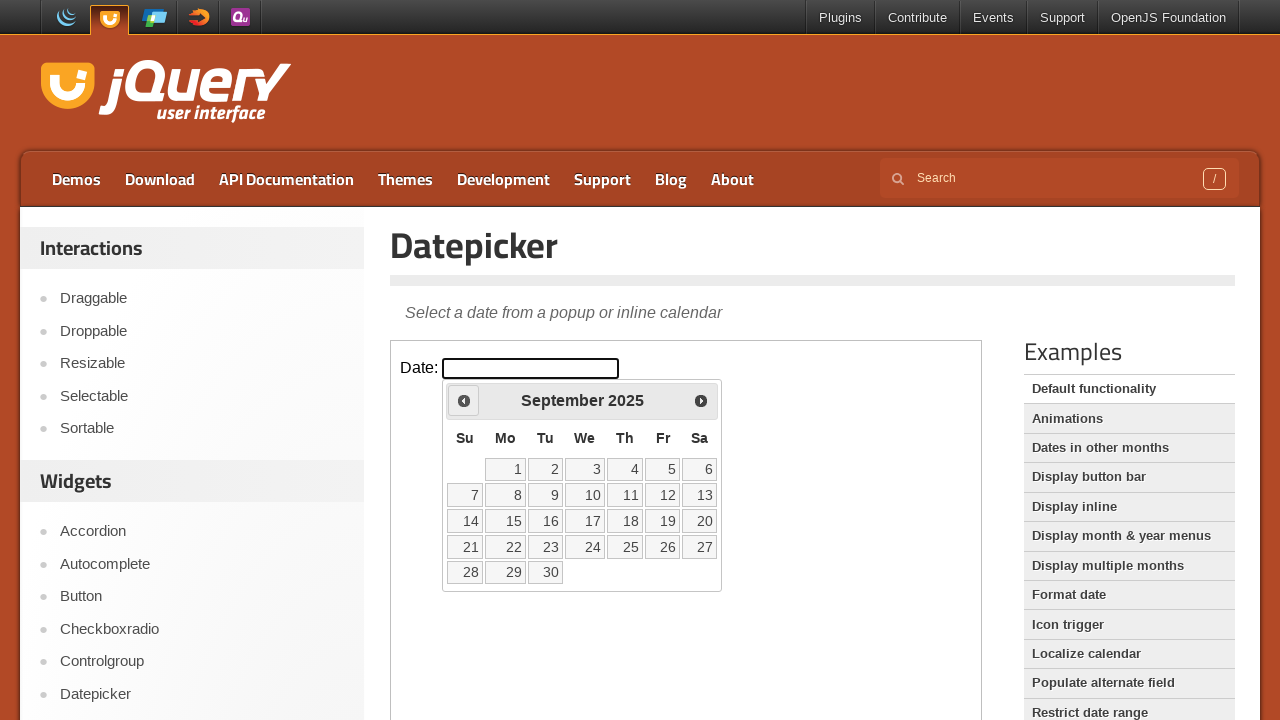

Clicked previous month button to navigate backwards at (464, 400) on .demo-frame >> internal:control=enter-frame >> xpath=//a[@data-handler='prev']
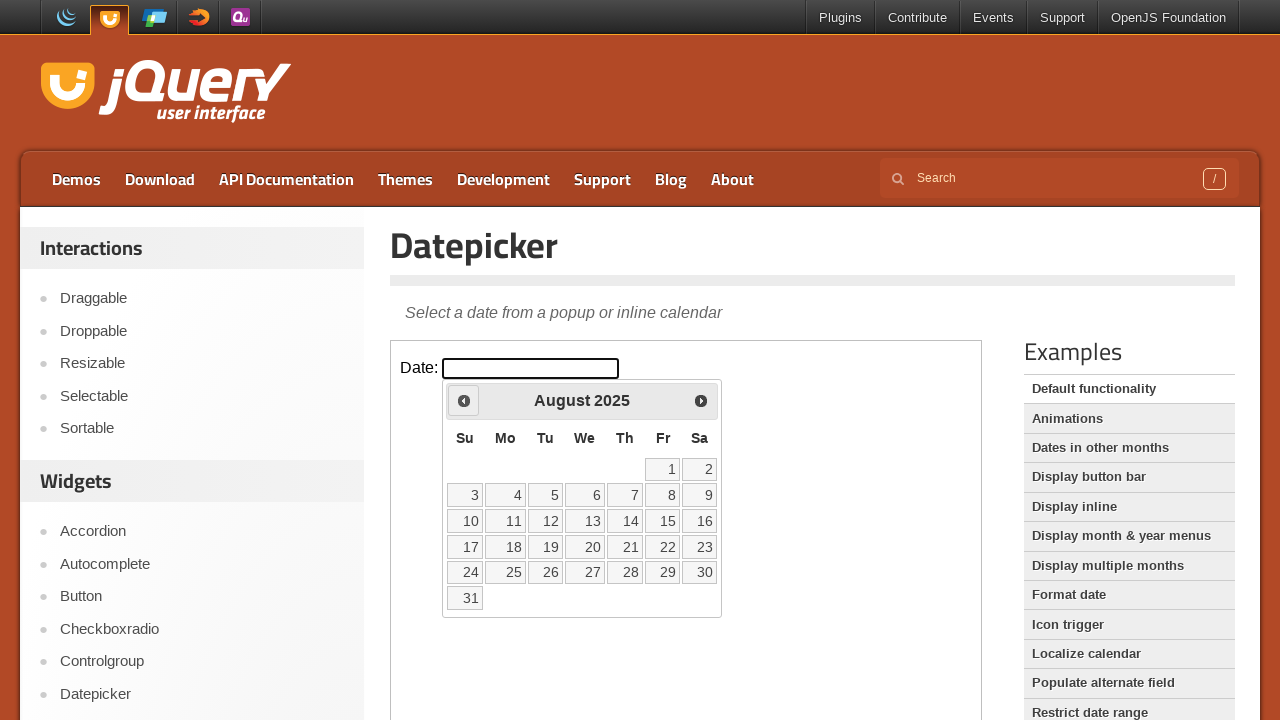

Updated current month/year: August 2025
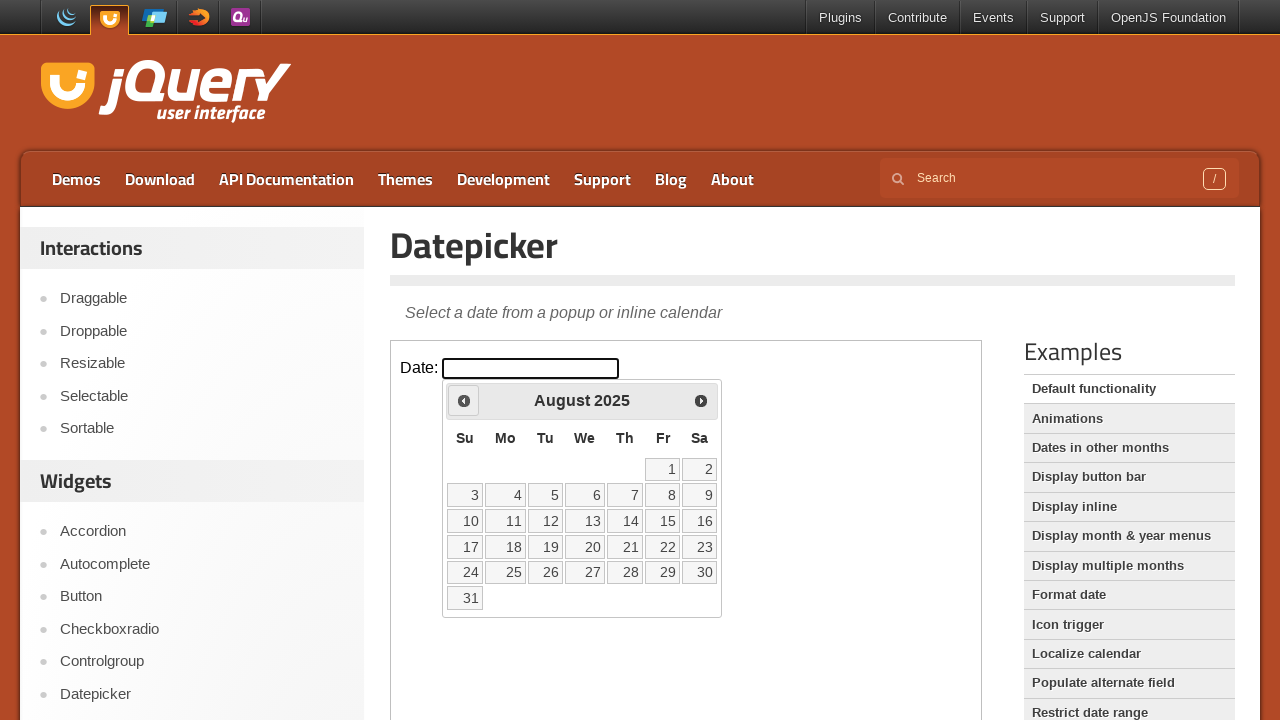

Clicked previous month button to navigate backwards at (464, 400) on .demo-frame >> internal:control=enter-frame >> xpath=//a[@data-handler='prev']
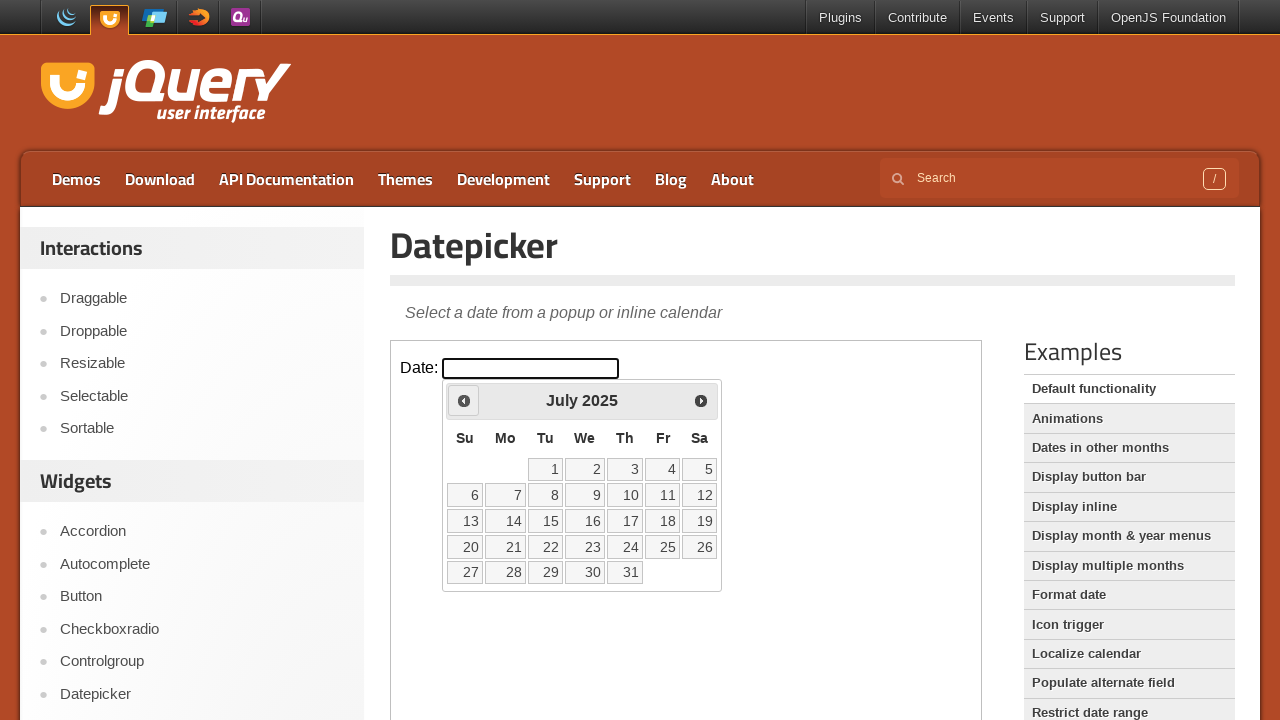

Updated current month/year: July 2025
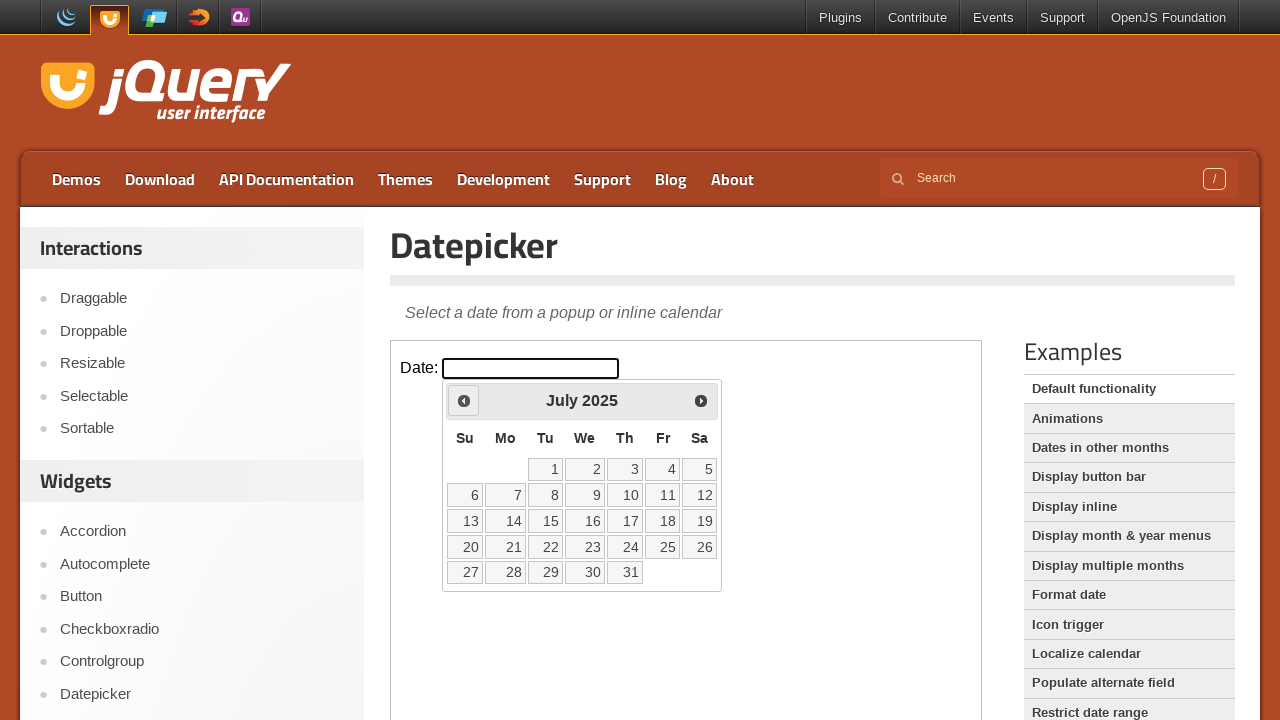

Clicked previous month button to navigate backwards at (464, 400) on .demo-frame >> internal:control=enter-frame >> xpath=//a[@data-handler='prev']
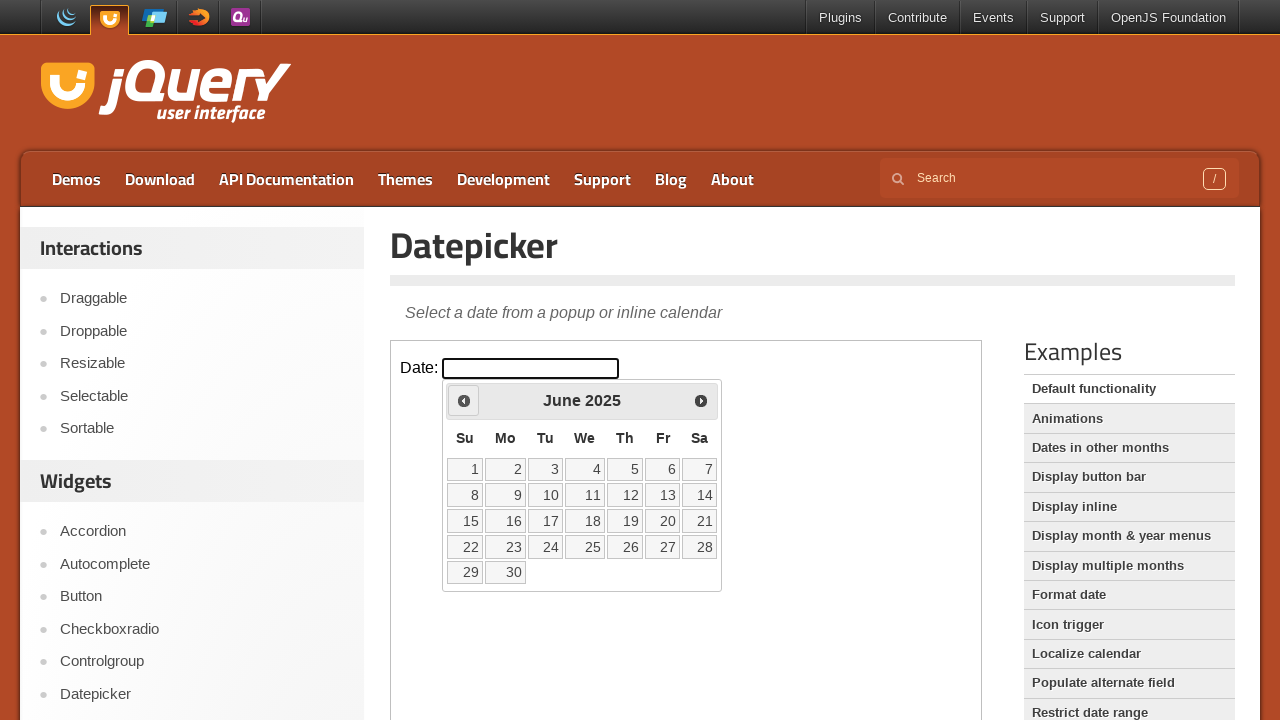

Updated current month/year: June 2025
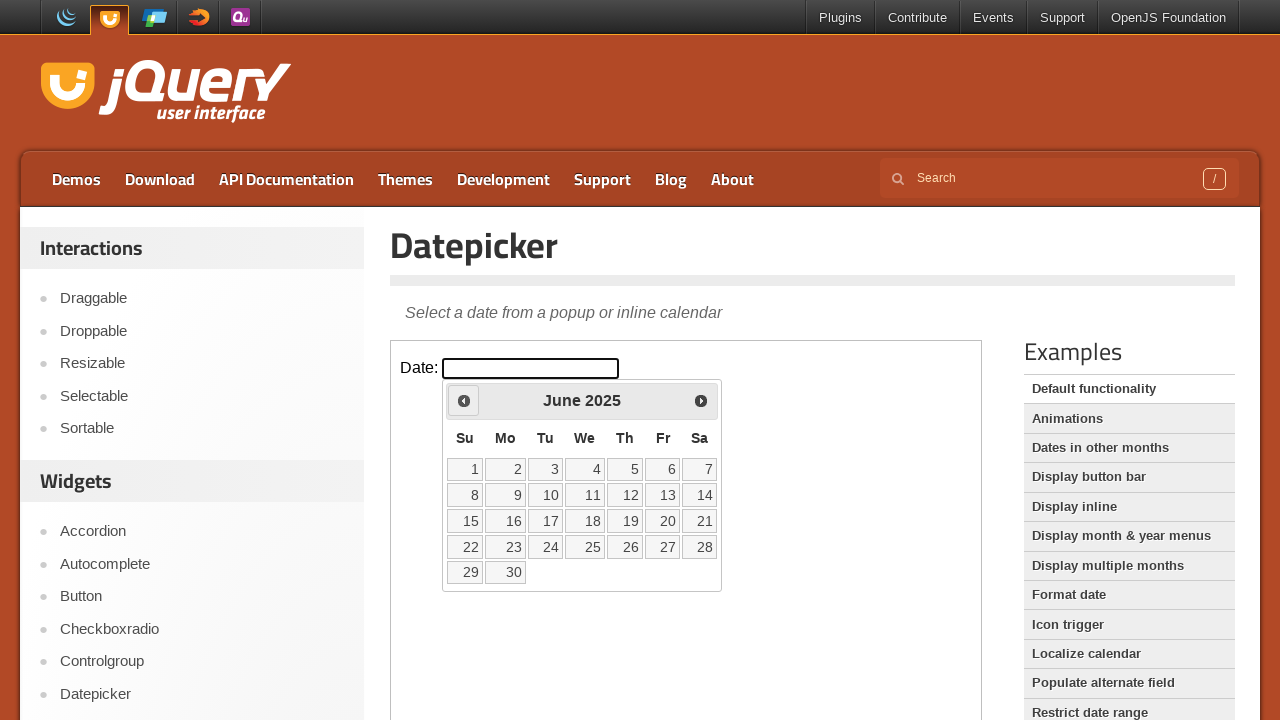

Clicked previous month button to navigate backwards at (464, 400) on .demo-frame >> internal:control=enter-frame >> xpath=//a[@data-handler='prev']
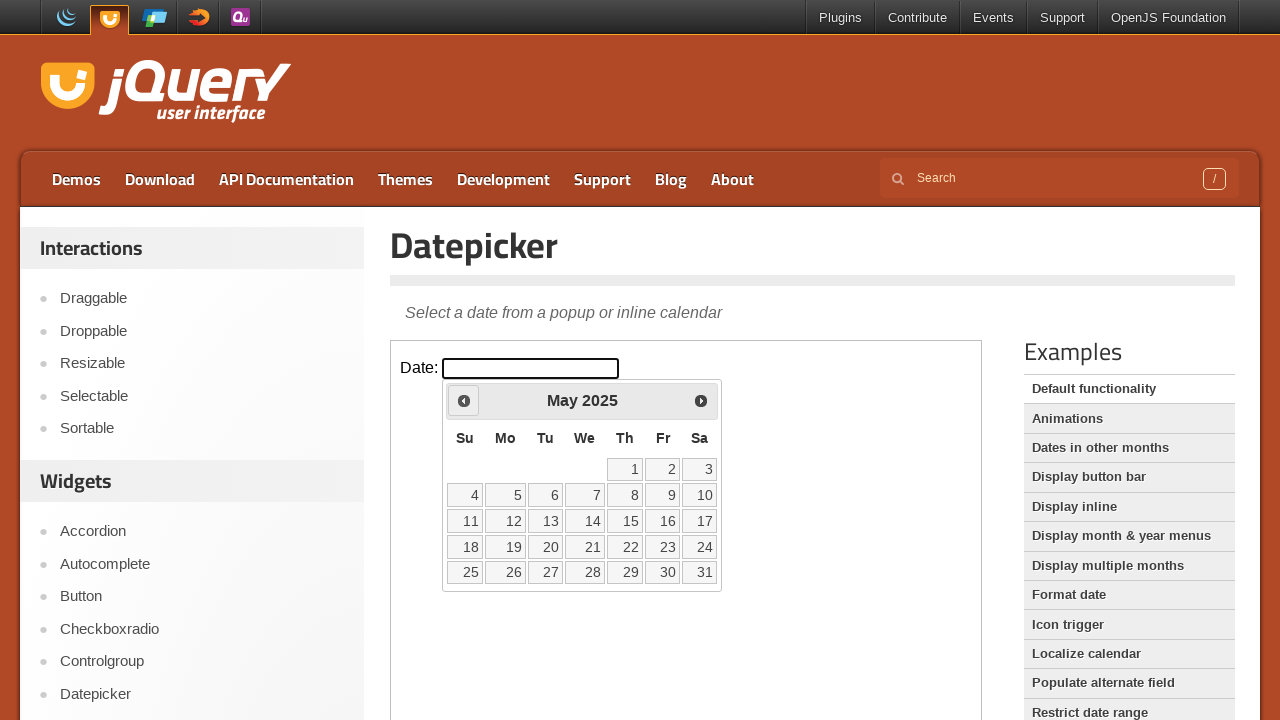

Updated current month/year: May 2025
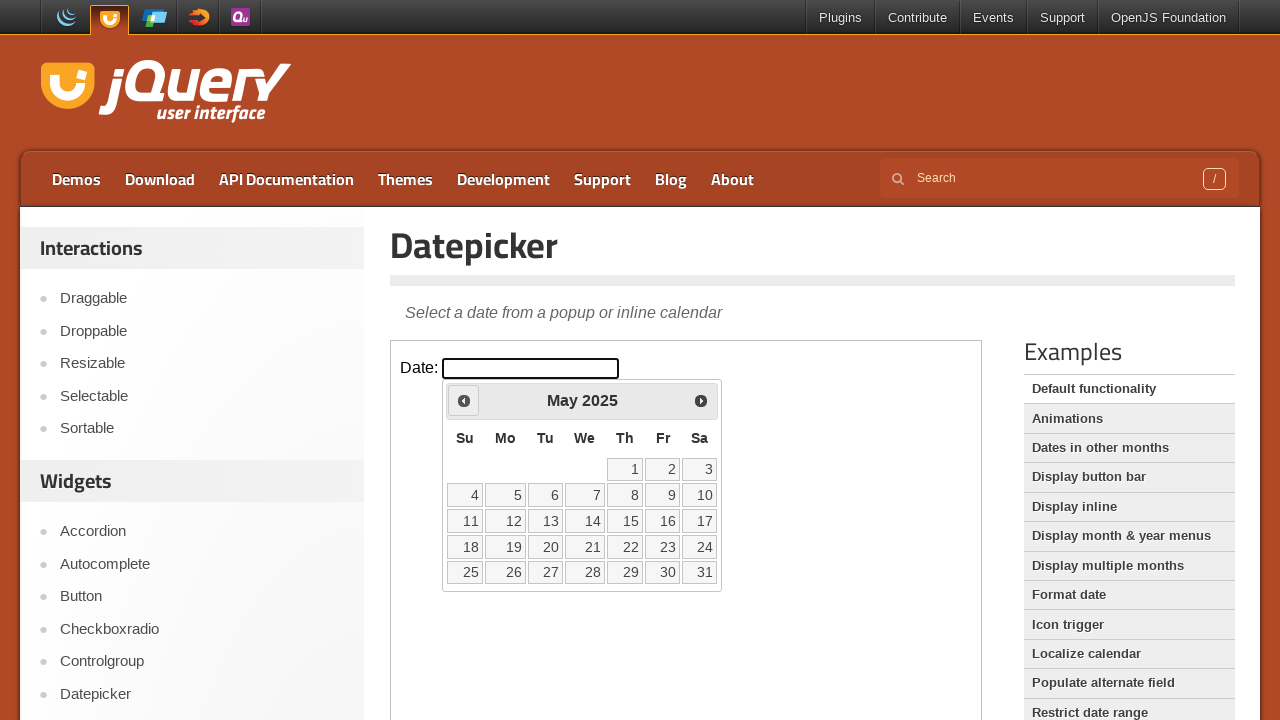

Clicked on day 12 to select the target date: May 12, 2025 at (506, 521) on .demo-frame >> internal:control=enter-frame >> //a[@data-date='12']
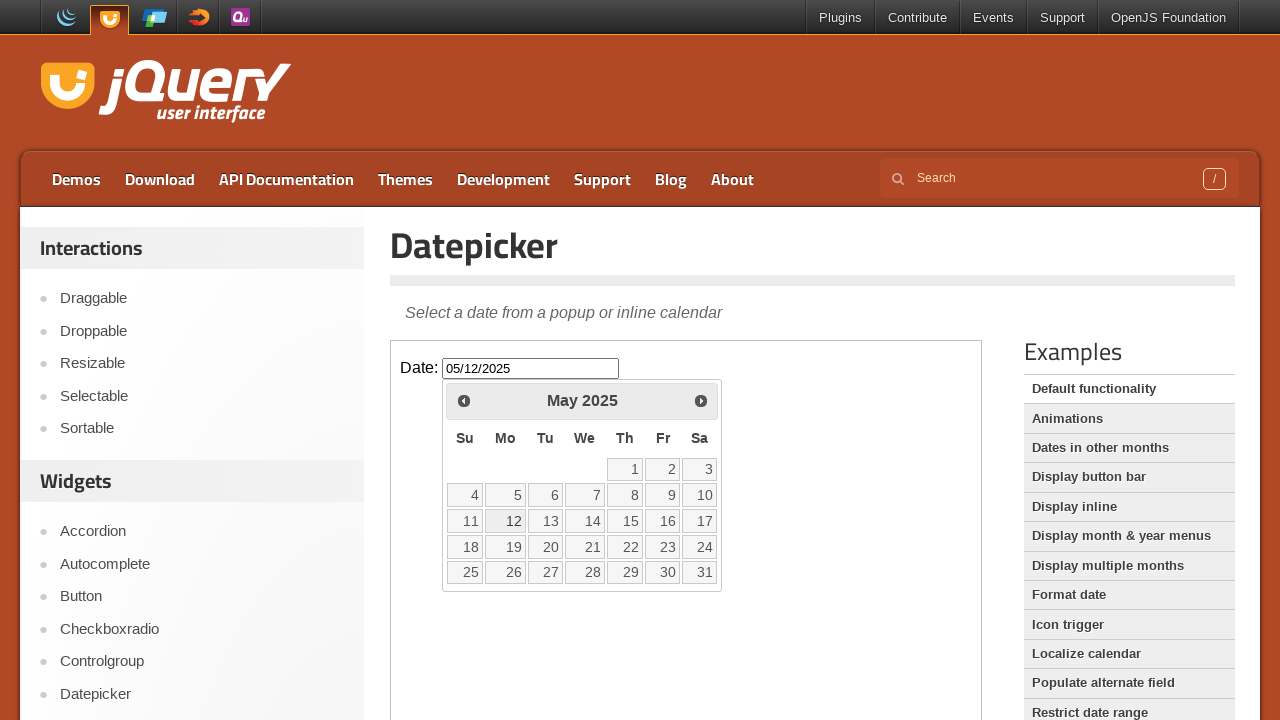

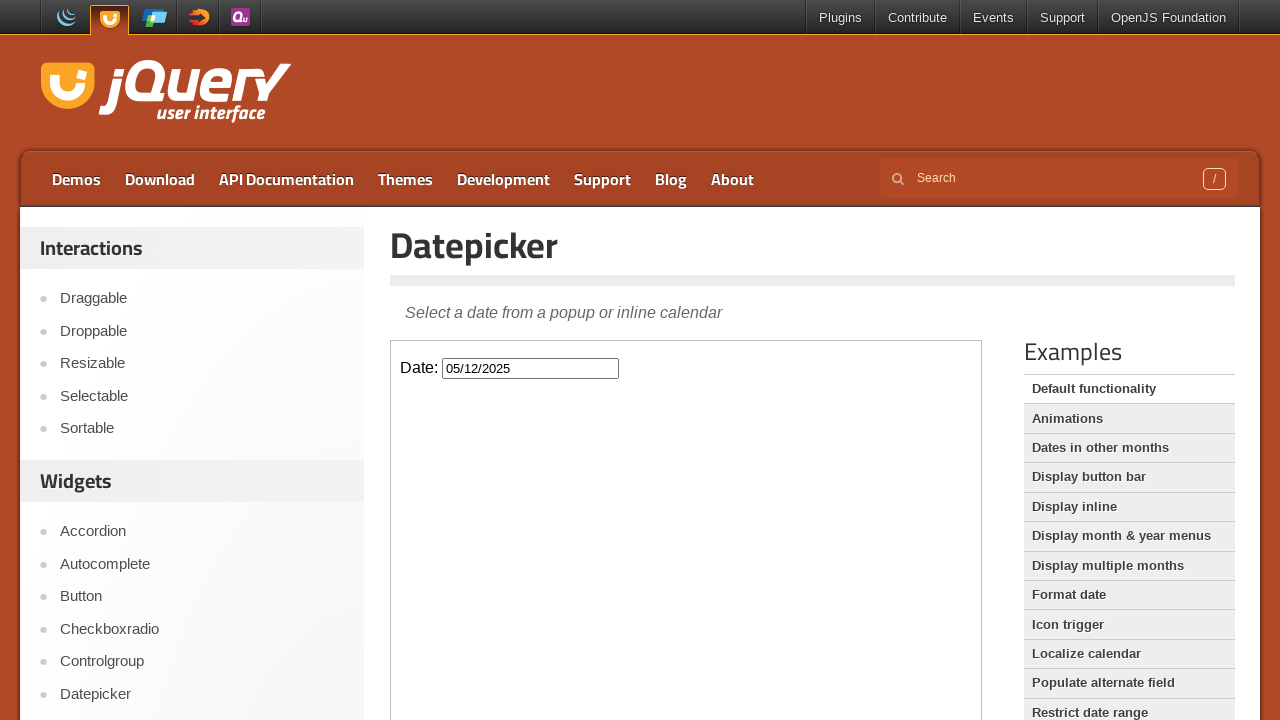